Navigates to the Steam Deck product page on Steam Store and verifies the page loads by checking for reservation-related elements.

Starting URL: https://store.steampowered.com/steamdeck

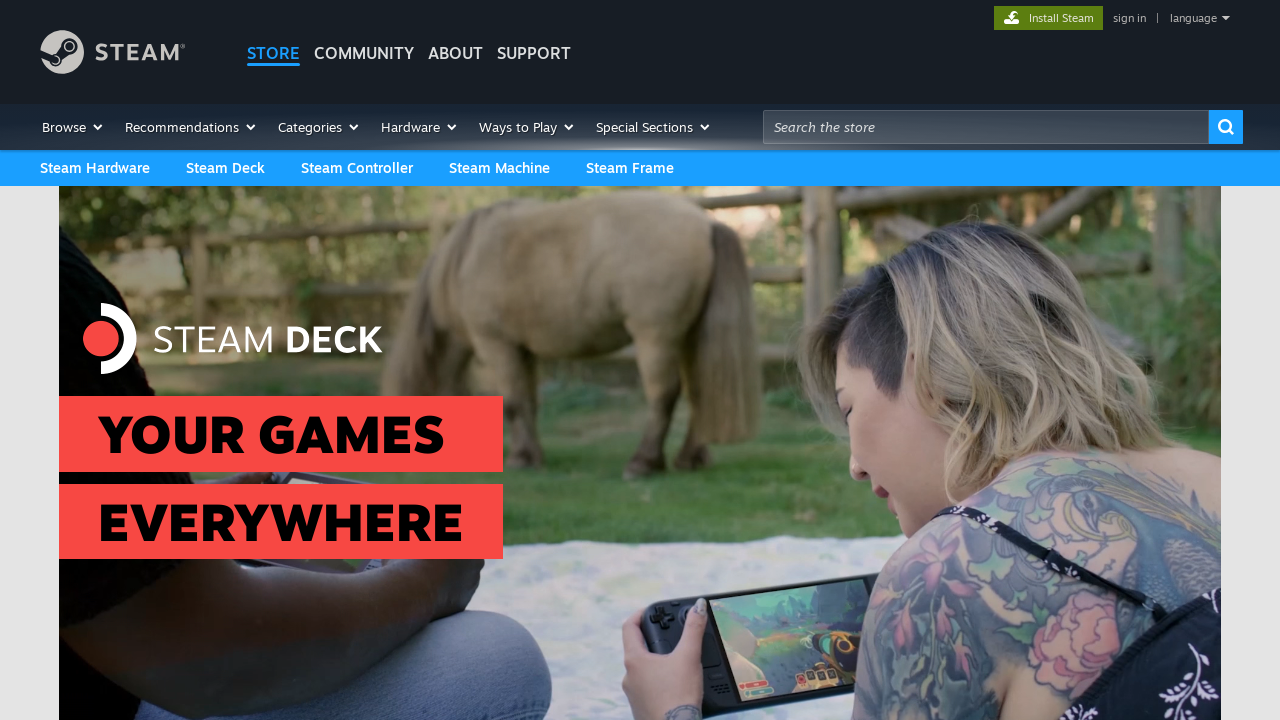

Waited for page to reach domcontentloaded state
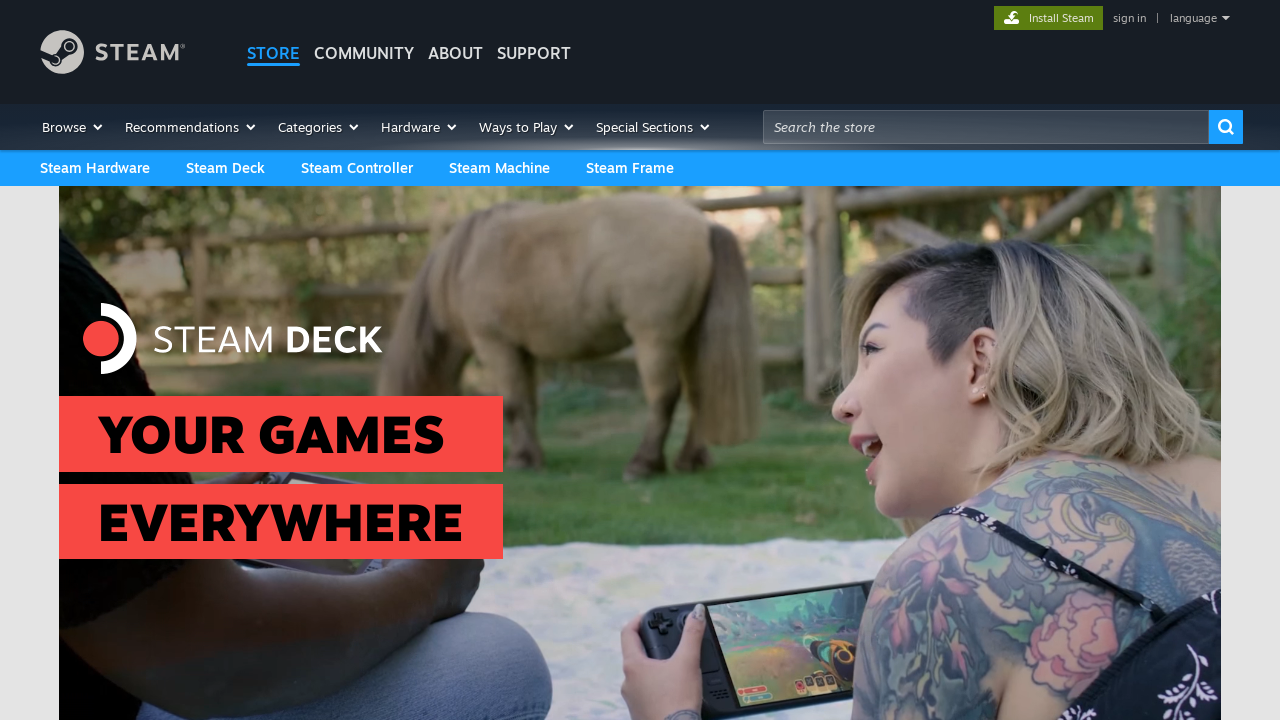

Located reservation status elements
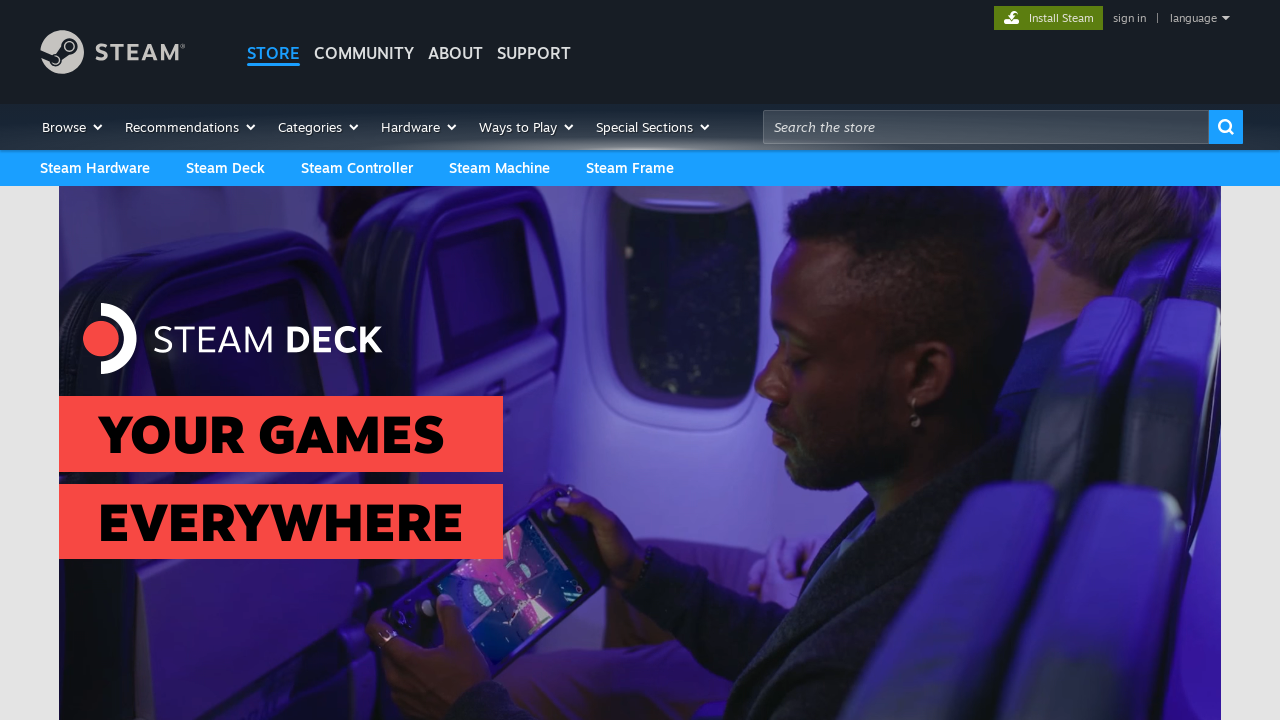

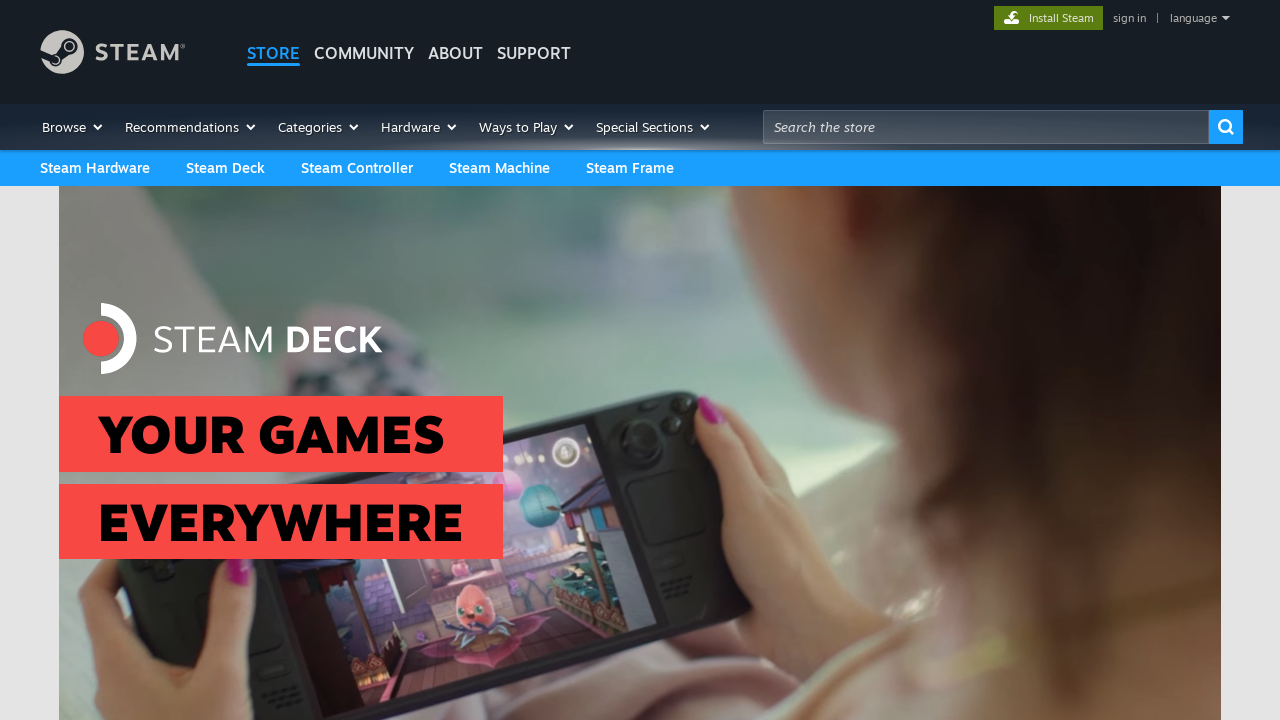